Tests radio button functionality by selecting a specific radio option and verifying the selection state

Starting URL: http://antoniotrindade.com.br/treinoautomacao/elementsweb.html

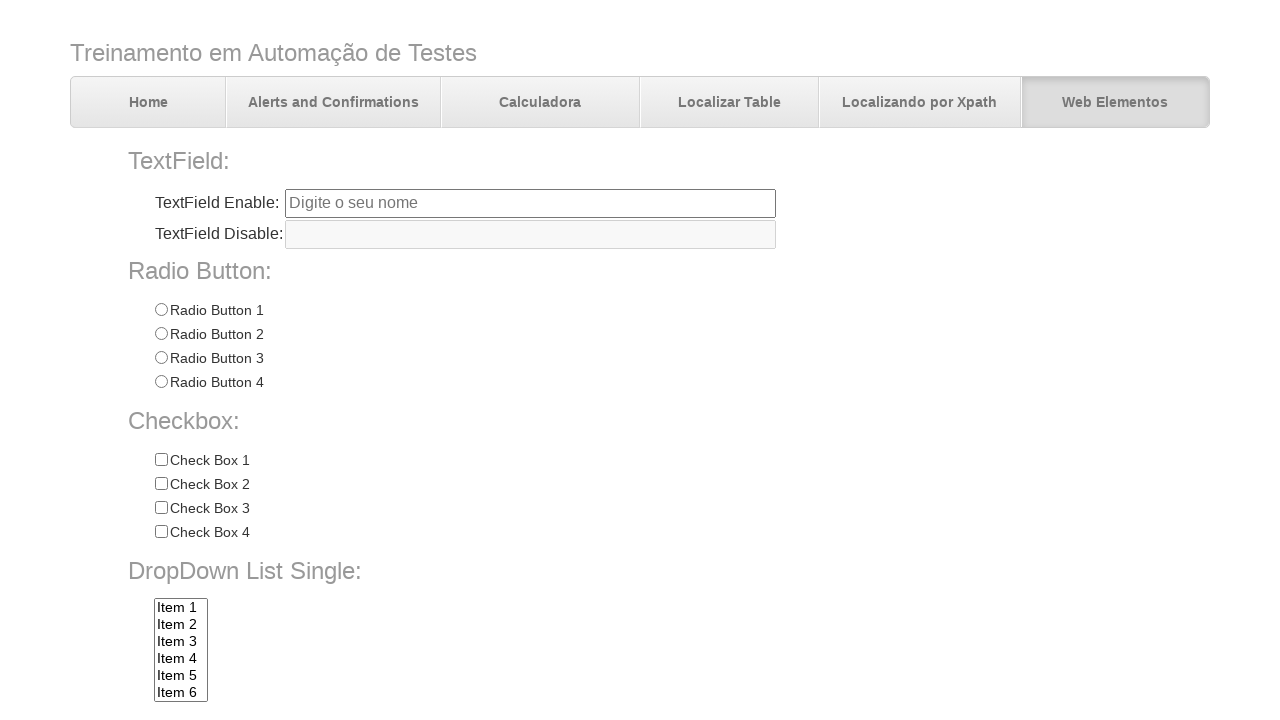

Clicked on Radio 3 option at (161, 358) on input[name='radioGroup1'][value='Radio 3']
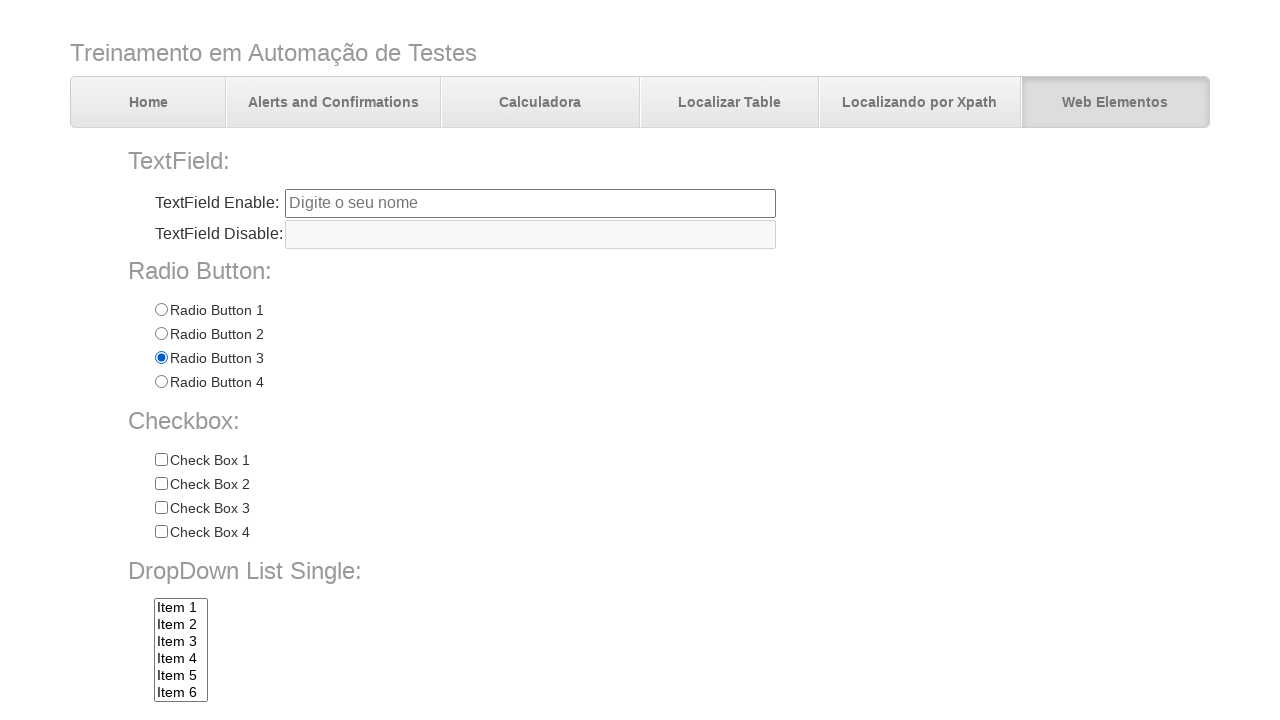

Verified Radio 3 is selected
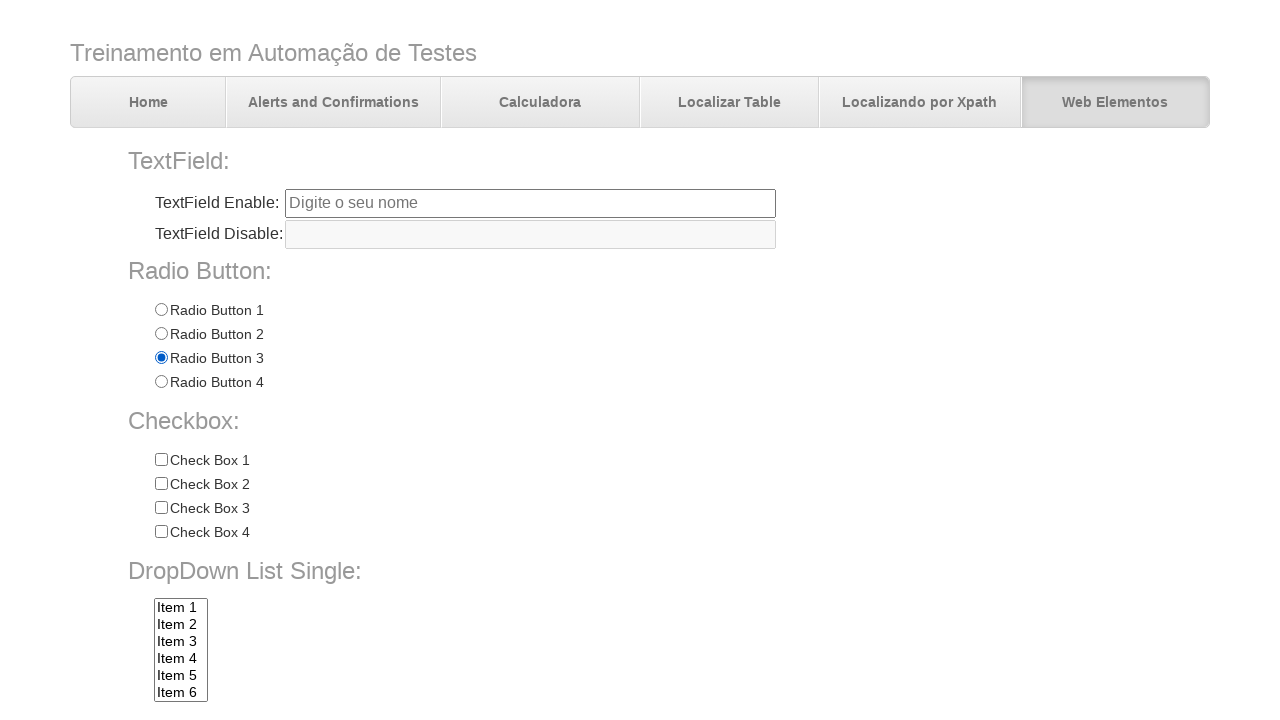

Verified Radio 1 is not selected
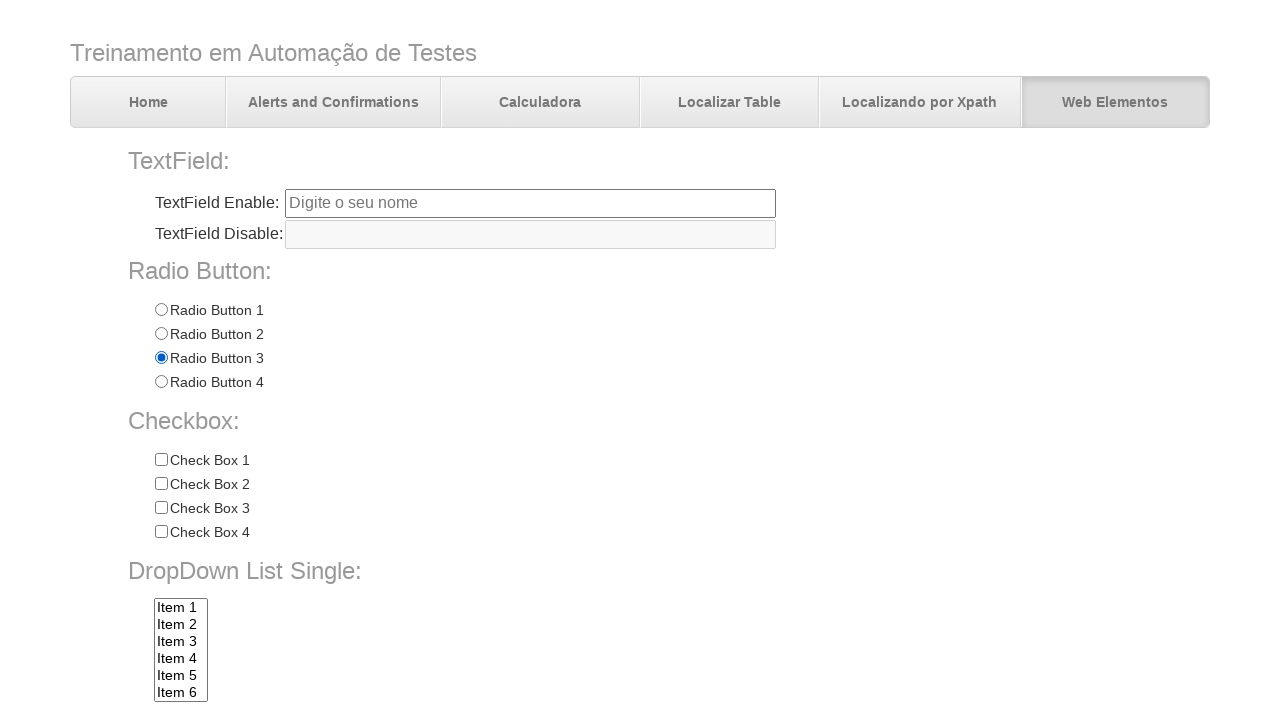

Verified Radio 2 is not selected
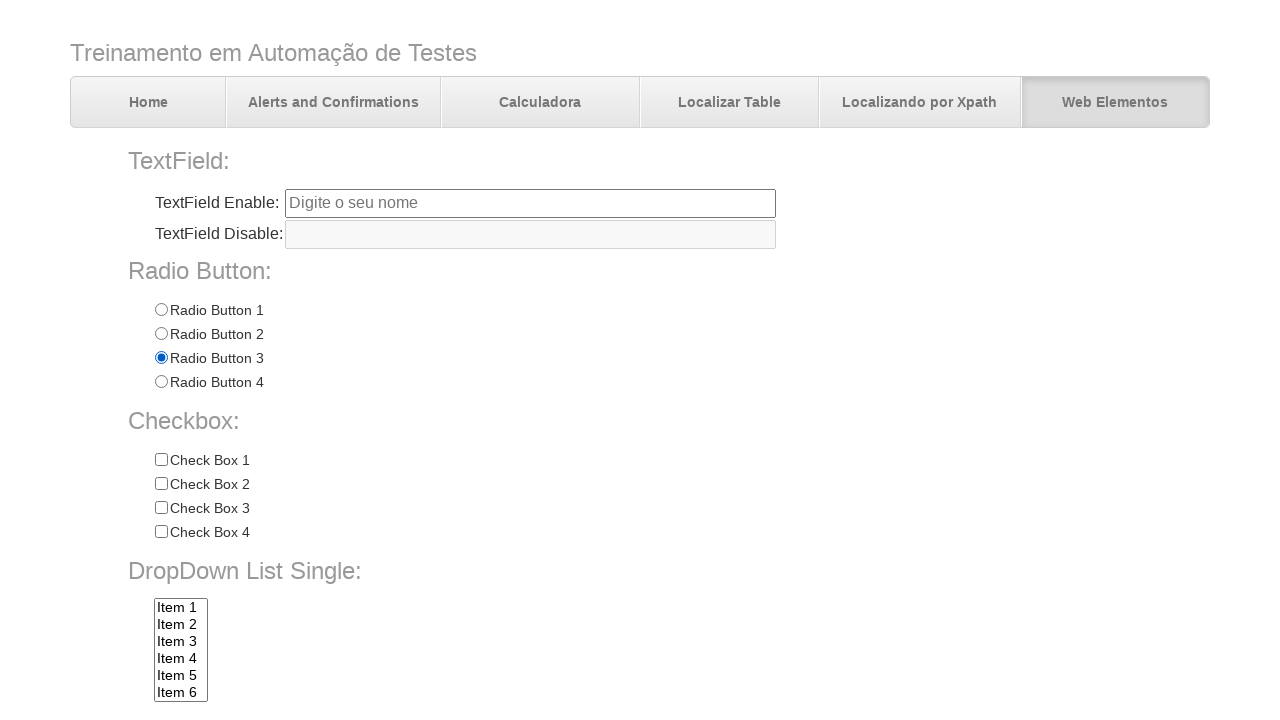

Verified Radio 4 is not selected
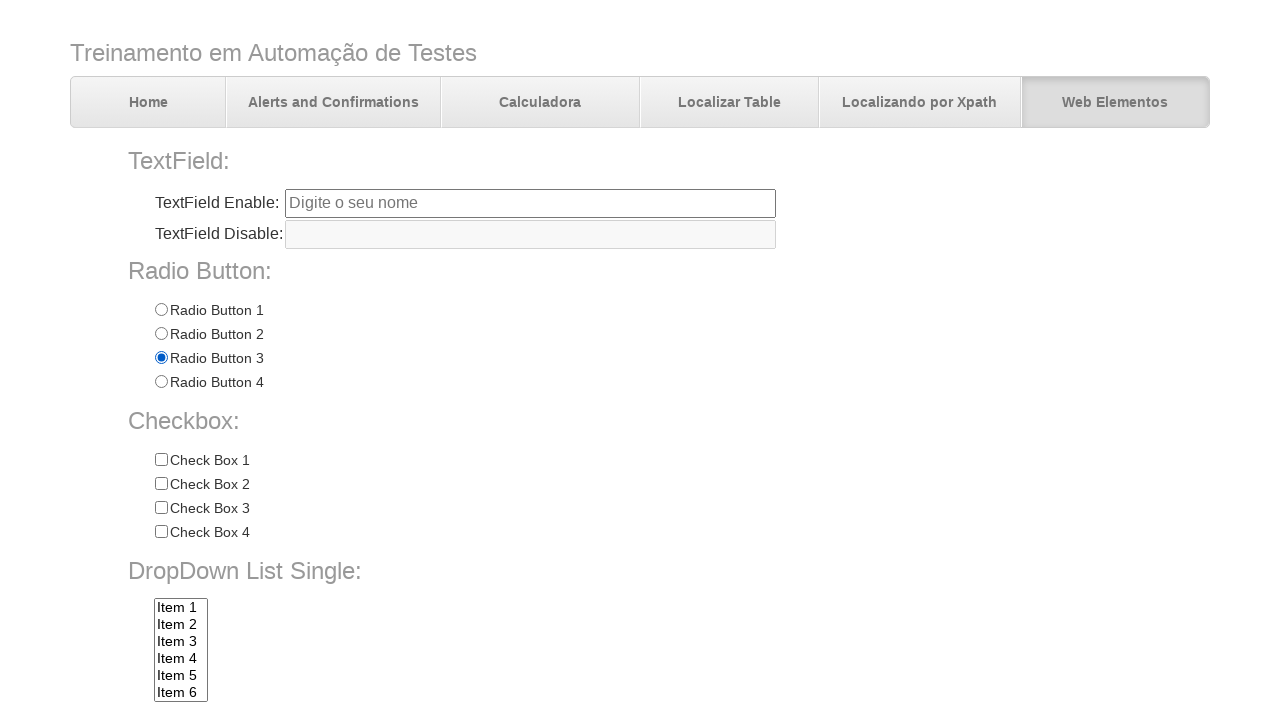

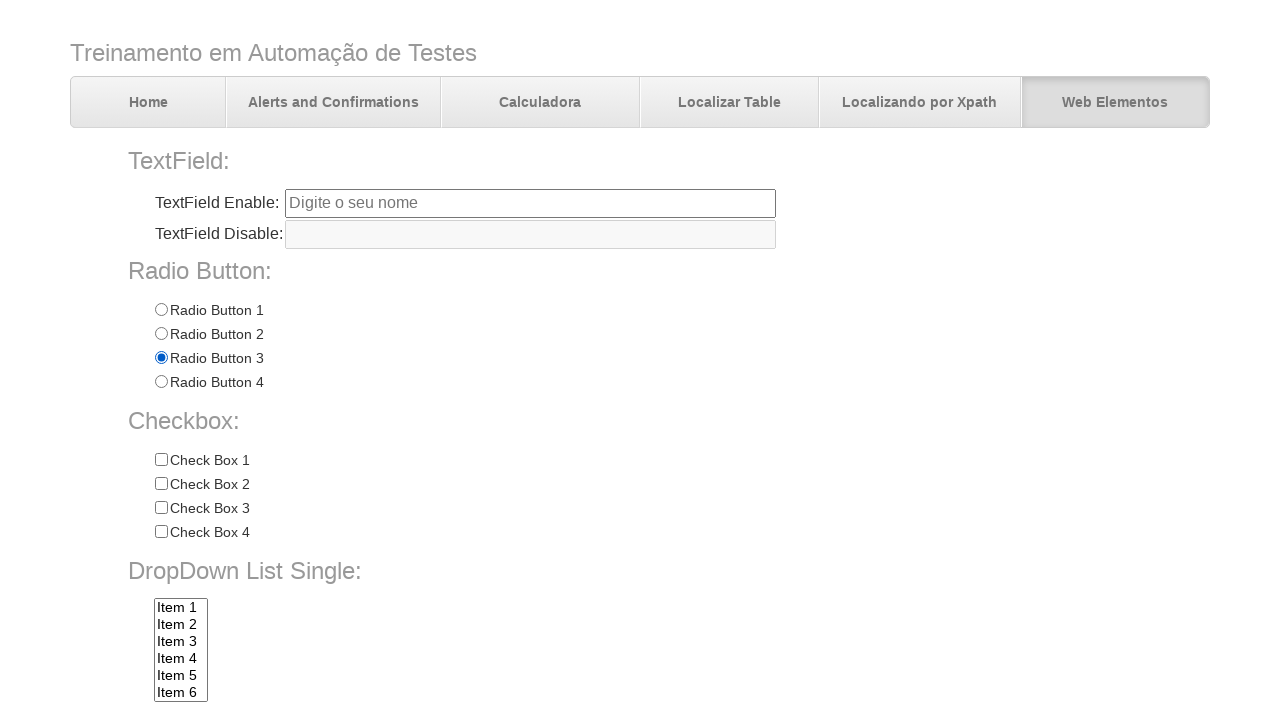